Tests drag and drop functionality by dragging an element and dropping it onto a target element within an iframe

Starting URL: https://jqueryui.com/droppable/

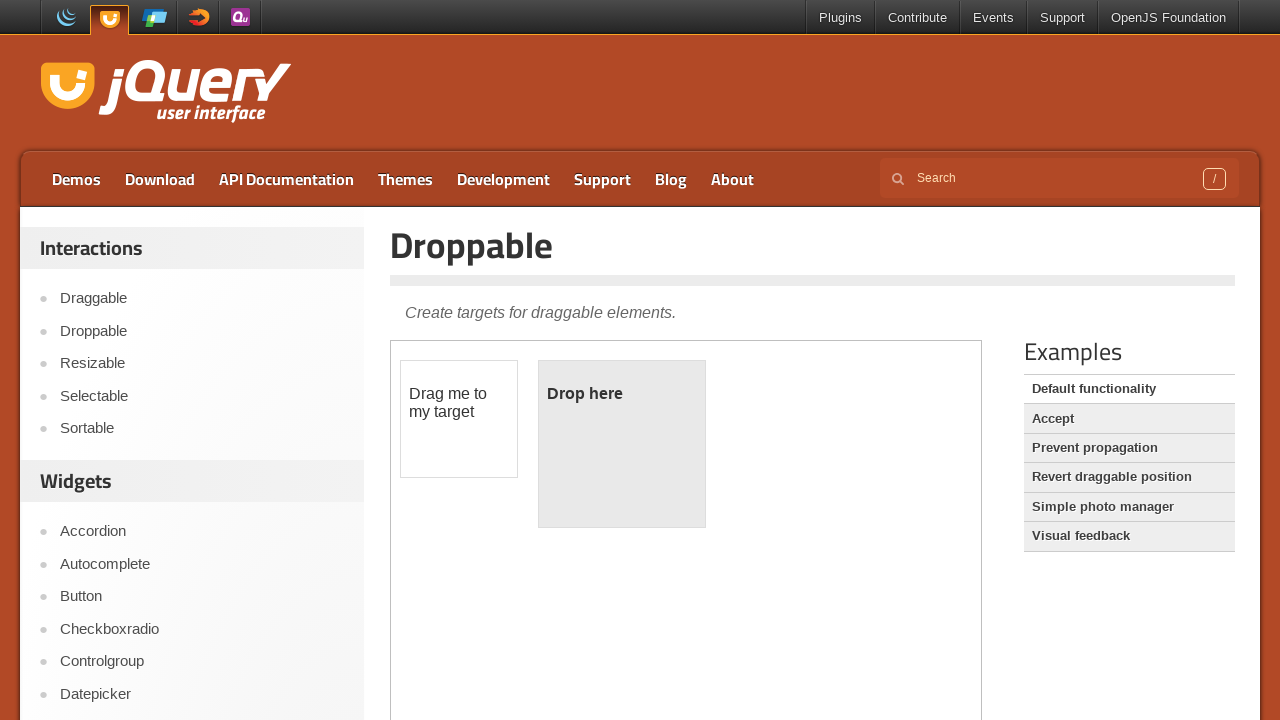

Located the demo iframe
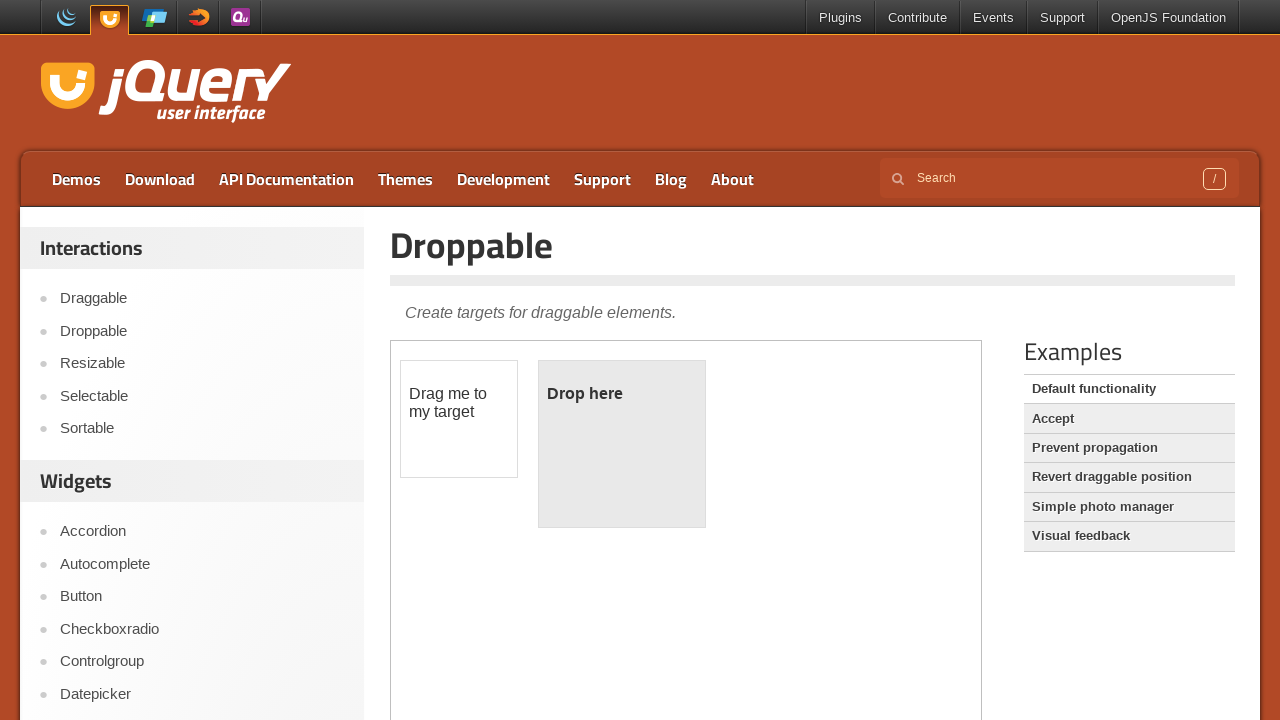

Located the draggable element
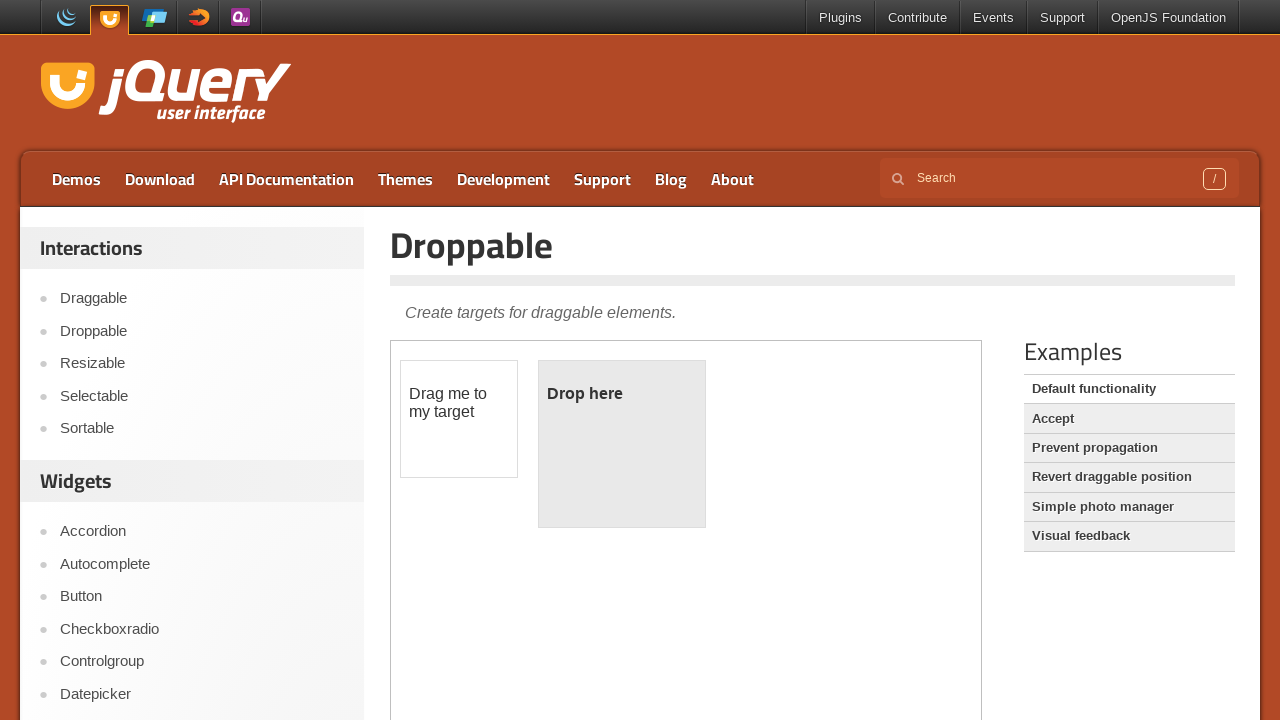

Located the droppable target element
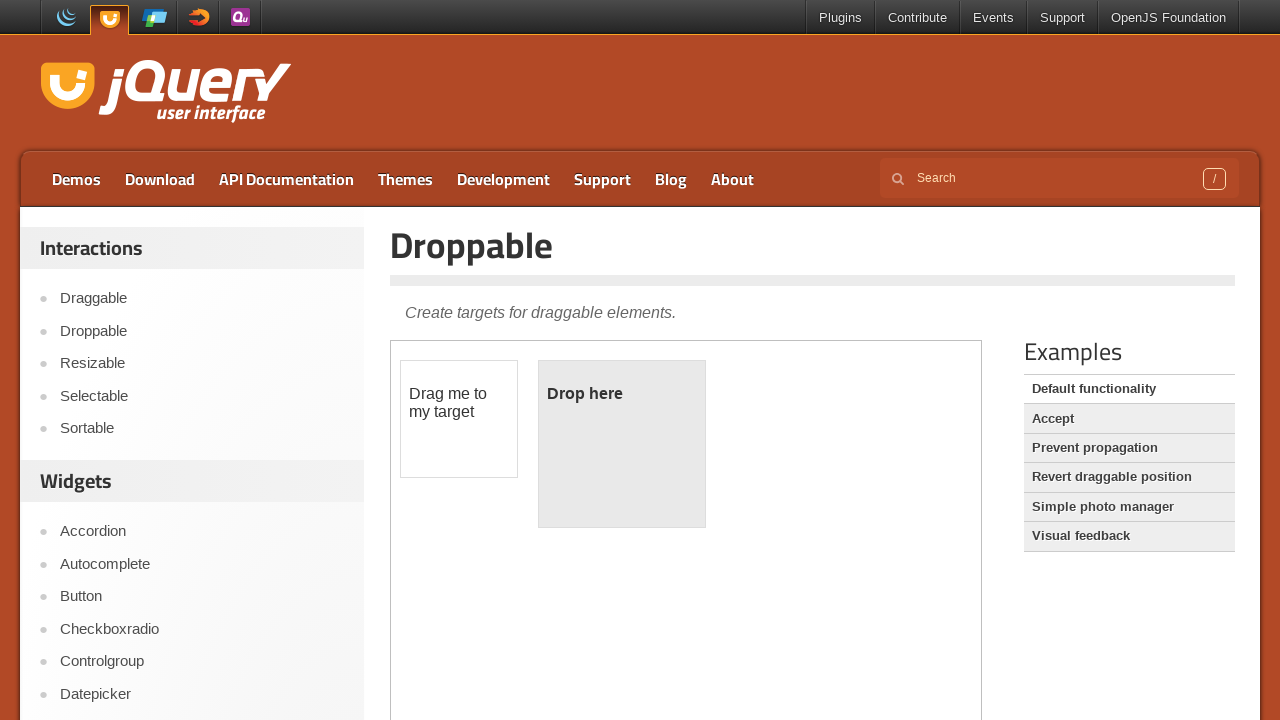

Dragged the element onto the droppable target at (622, 444)
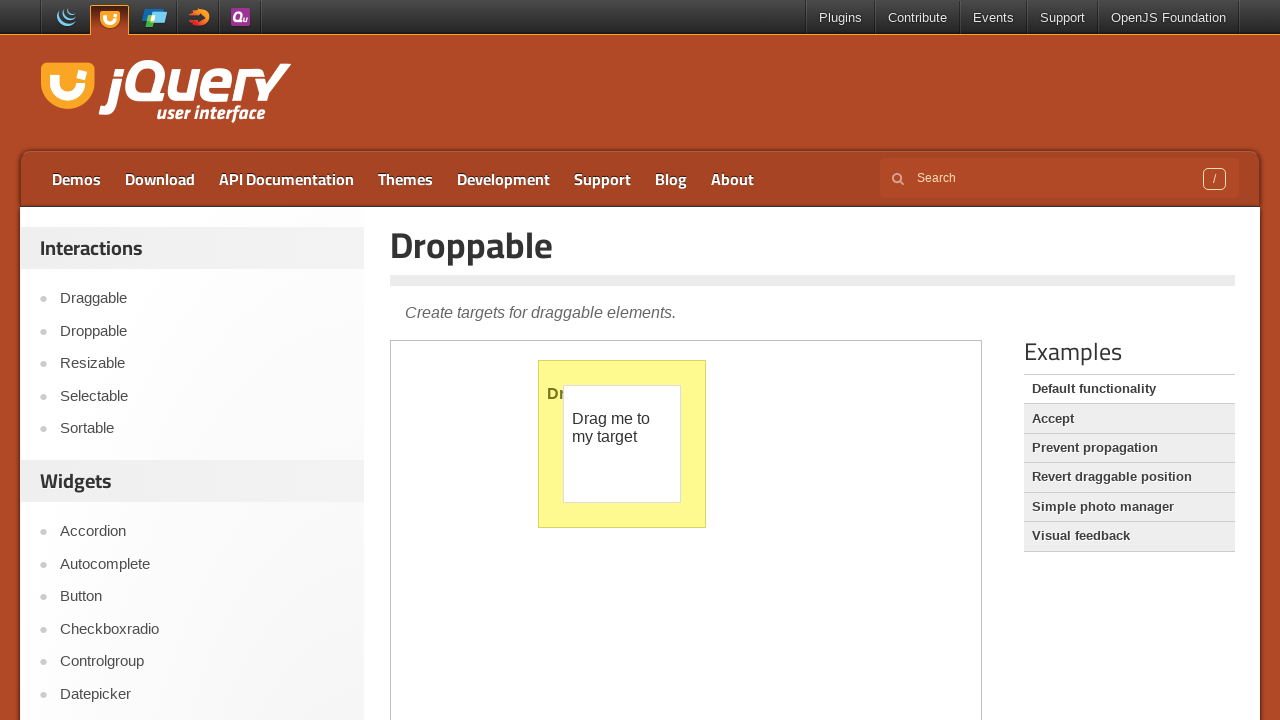

Located the text element to verify drop success
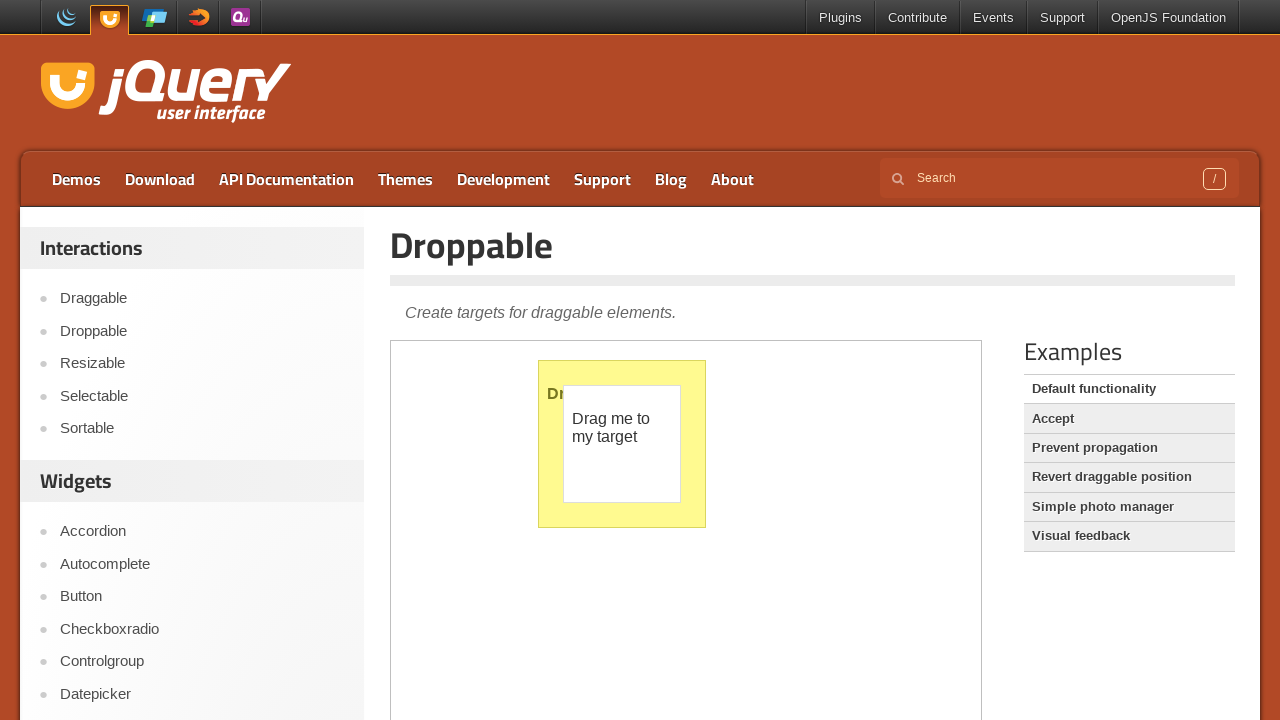

Verified that the drop was successful - 'Dropped!' text confirmed
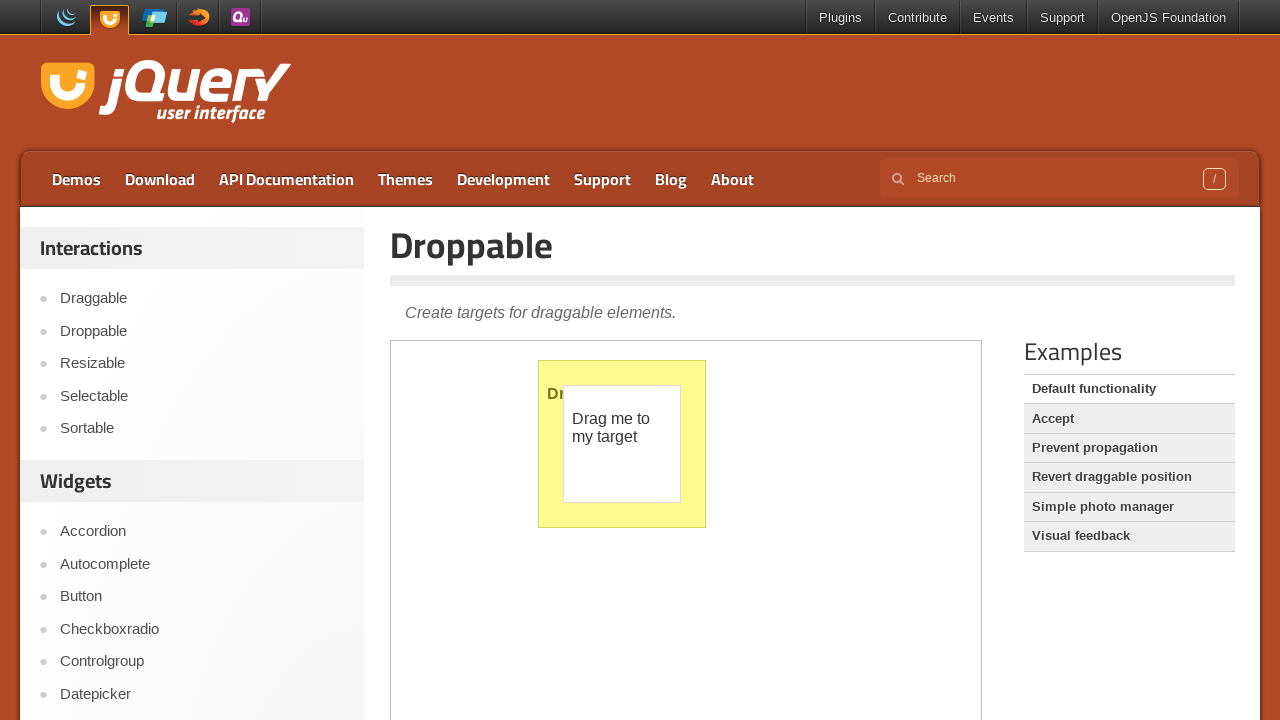

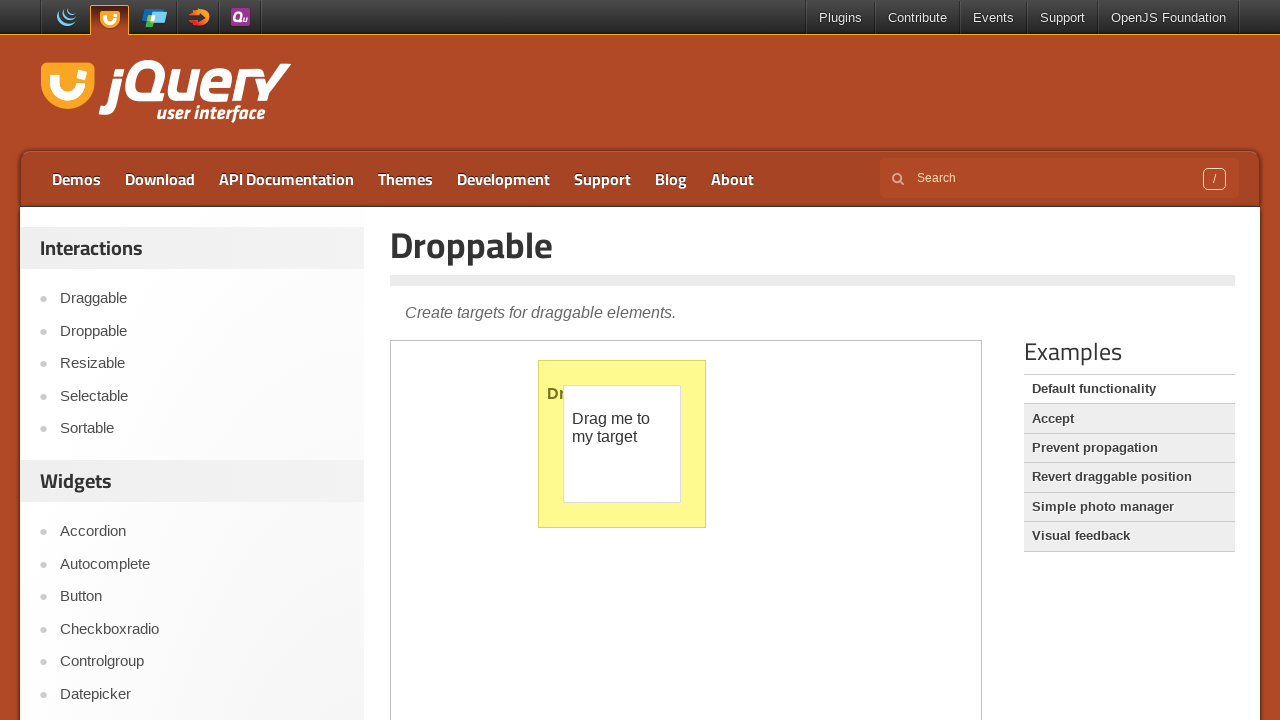